Tests horizontal slider functionality by using drag and drop to move the slider from minimum to maximum value

Starting URL: https://the-internet.herokuapp.com/horizontal_slider

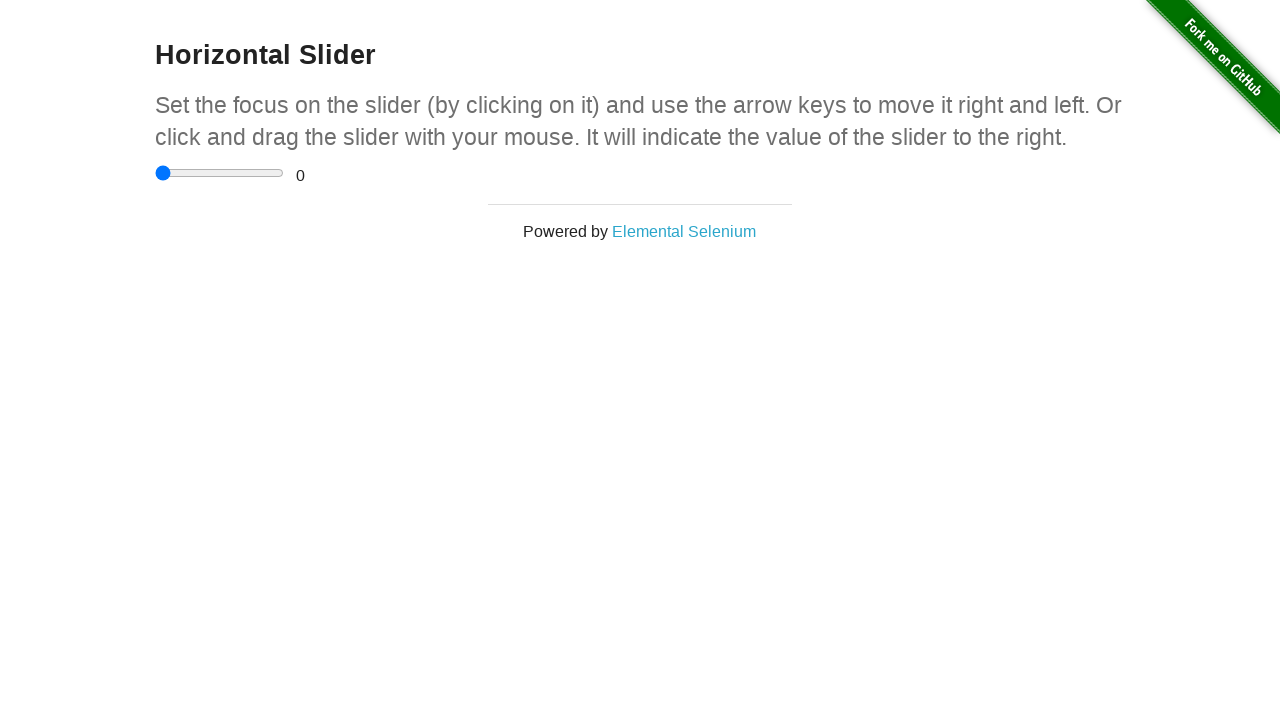

Located the horizontal slider element
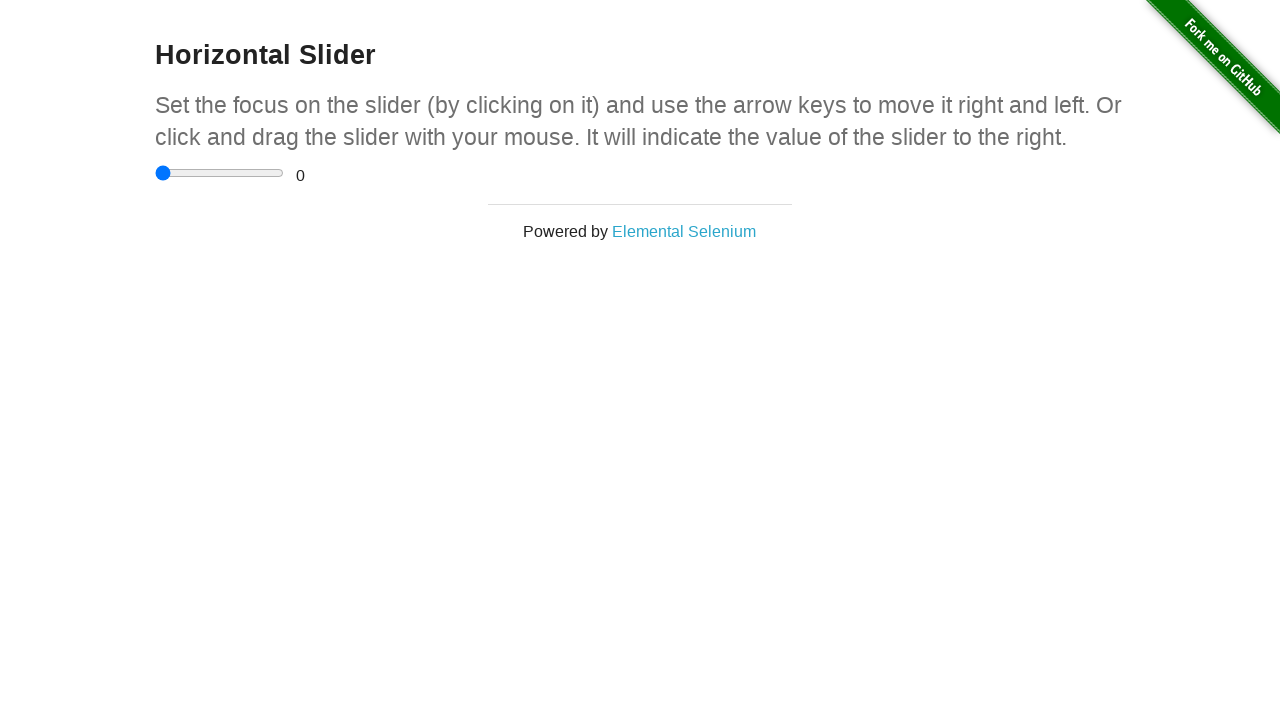

Retrieved slider bounding box dimensions
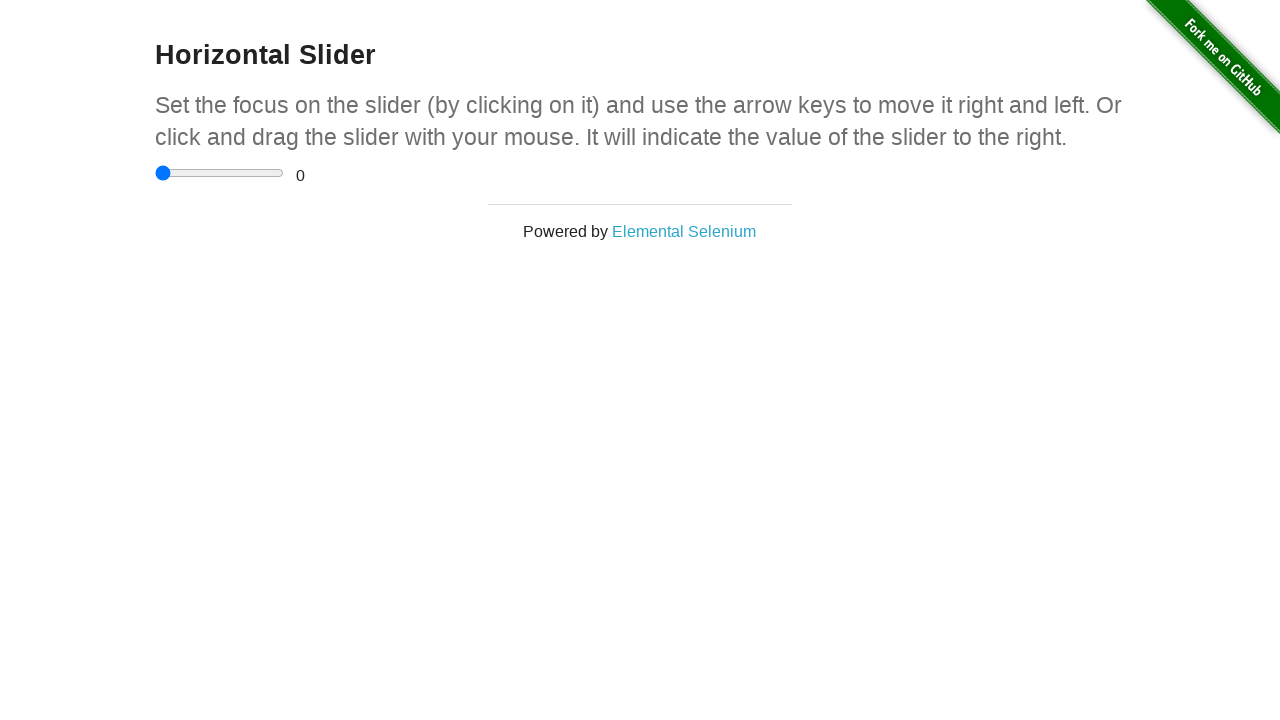

Moved mouse to slider starting position at (155, 173)
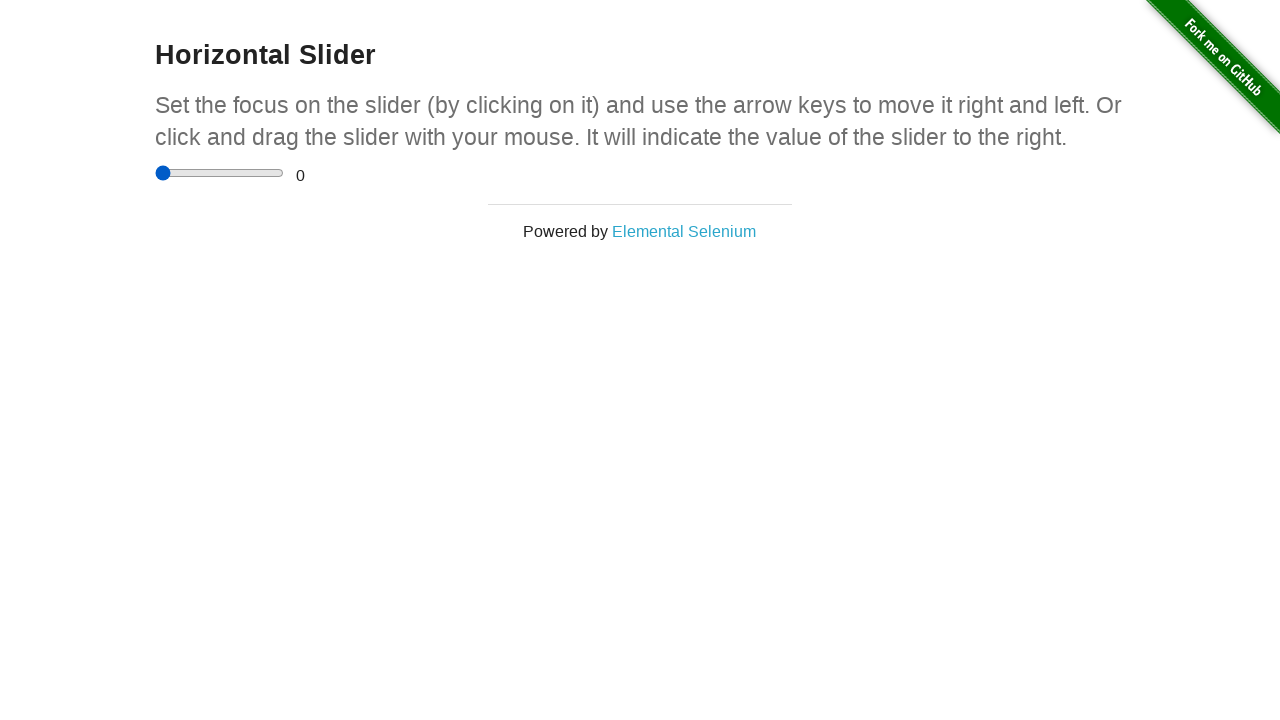

Pressed mouse button down on slider at (155, 173)
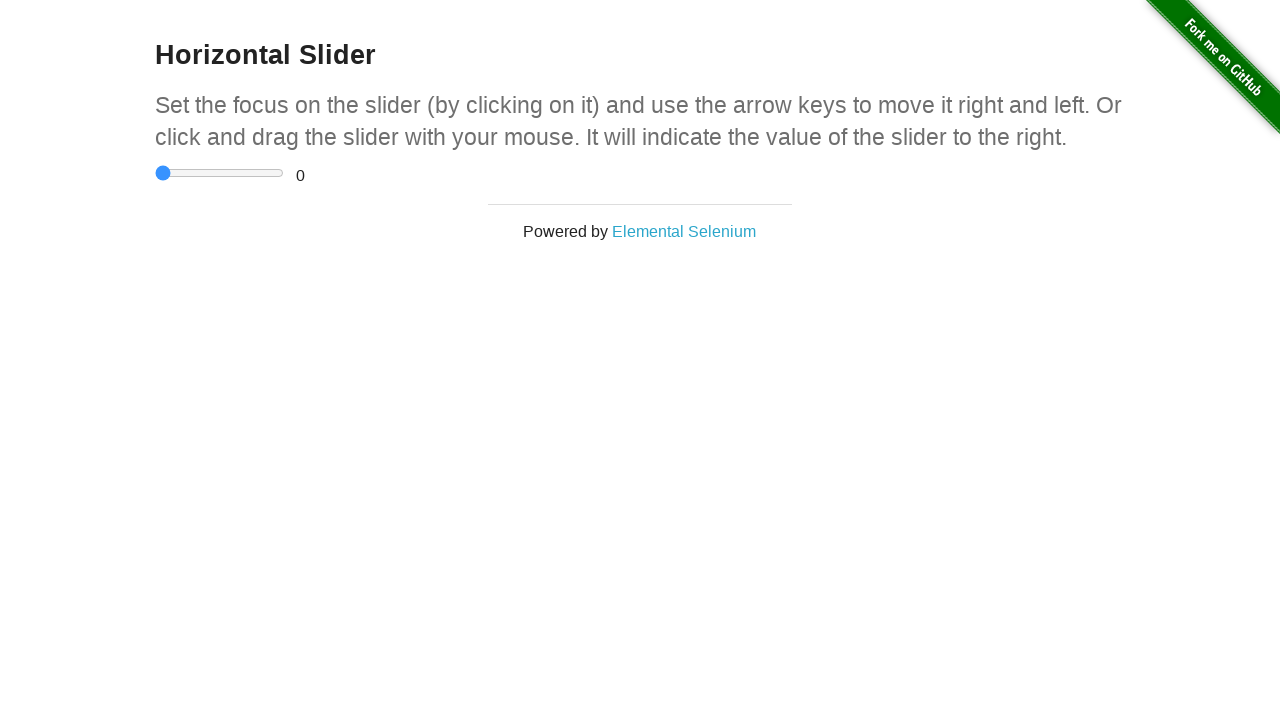

Dragged slider to the right end (maximum value) at (284, 173)
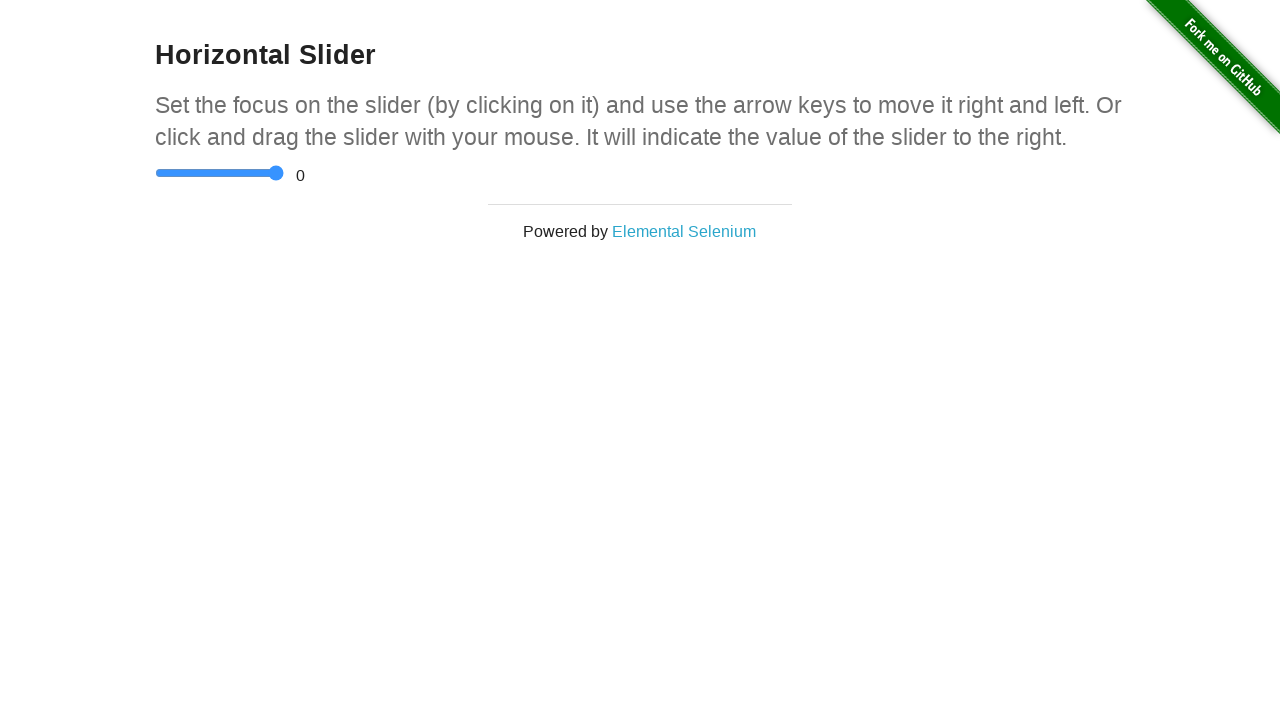

Released mouse button to complete slider drag at (284, 173)
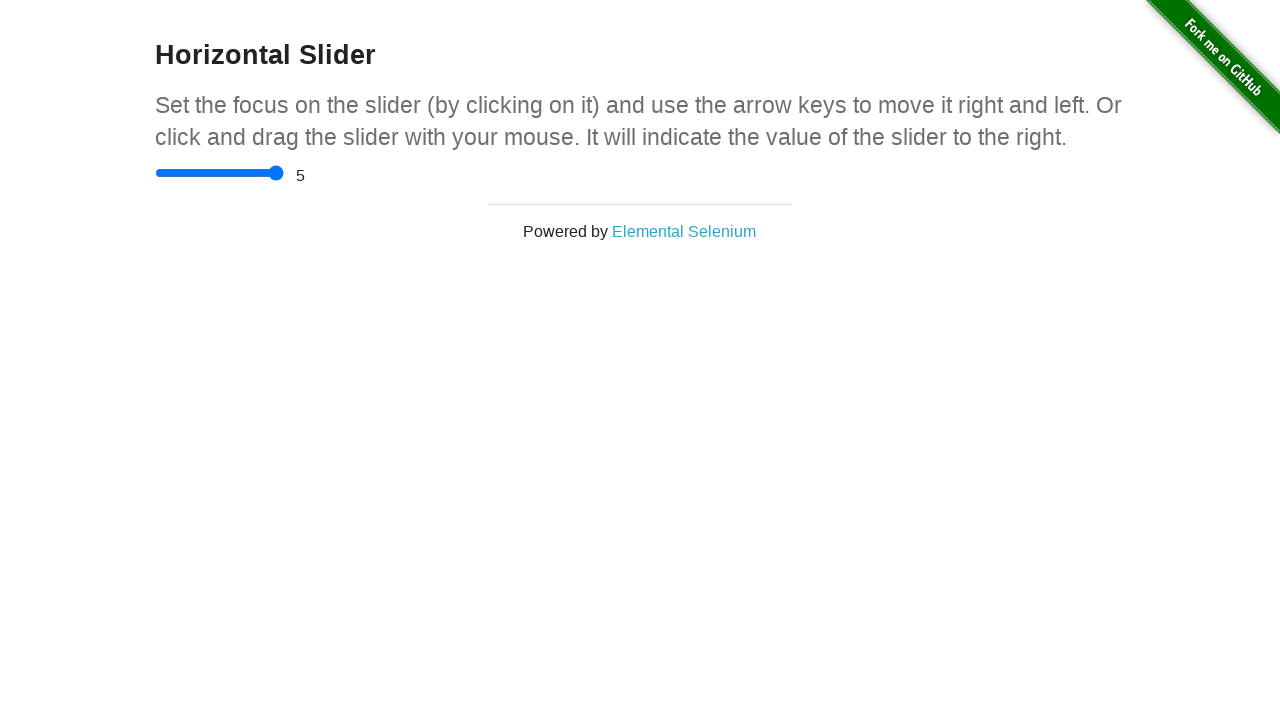

Waited 500ms for slider value to update
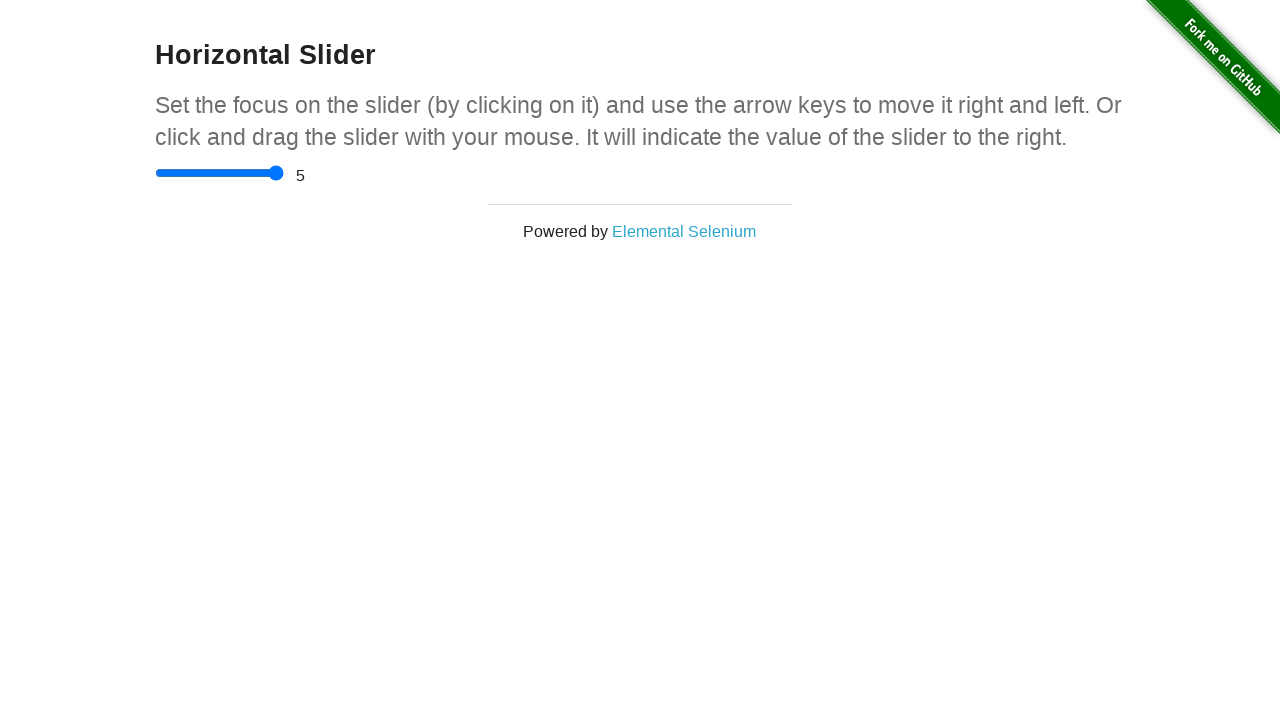

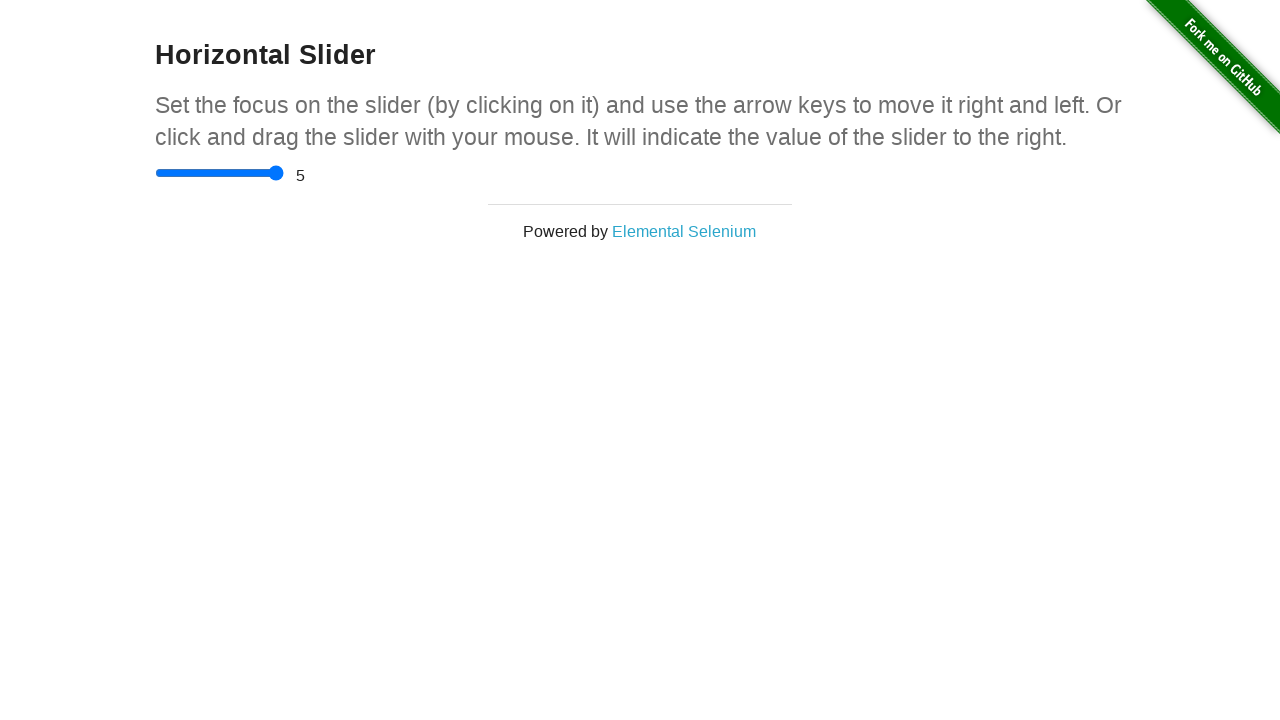